Tests confirm alert functionality by triggering an alert dialog, capturing its text, dismissing it, and verifying the result

Starting URL: https://www.leafground.com/alert.xhtml

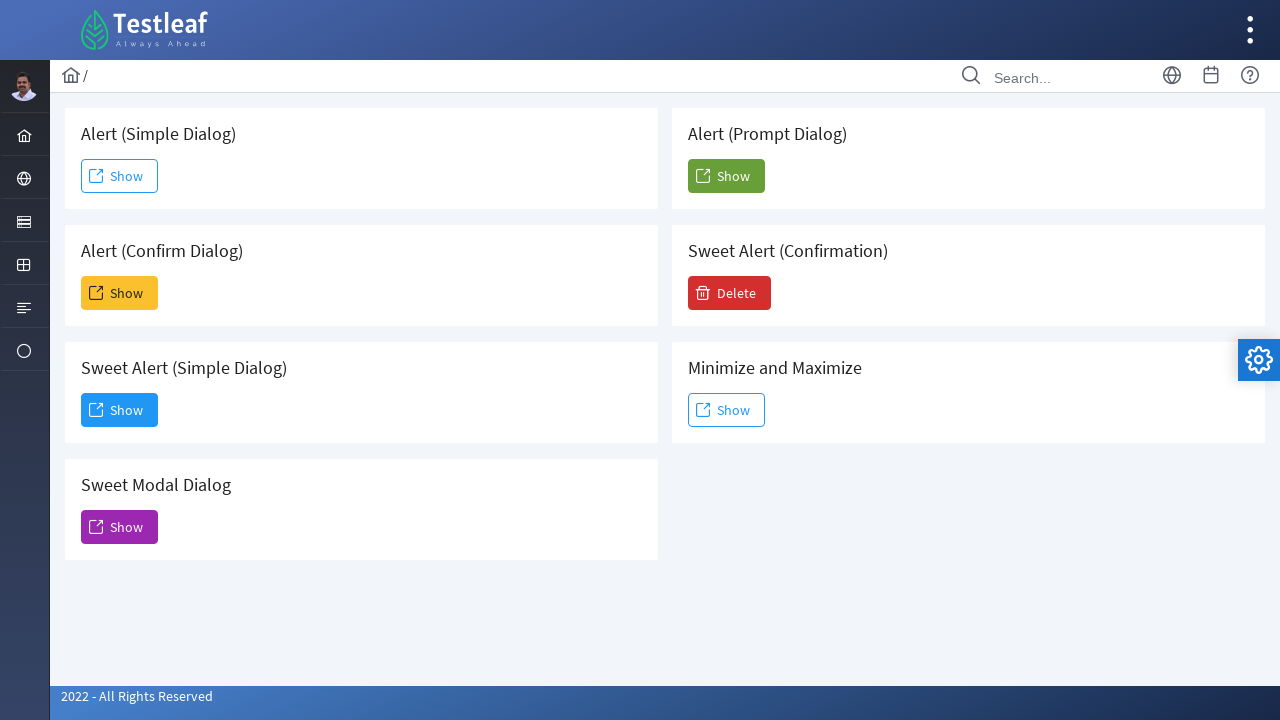

Clicked second 'Show' button to trigger confirm alert at (120, 293) on xpath=(//span[(text() = 'Show')])[2]
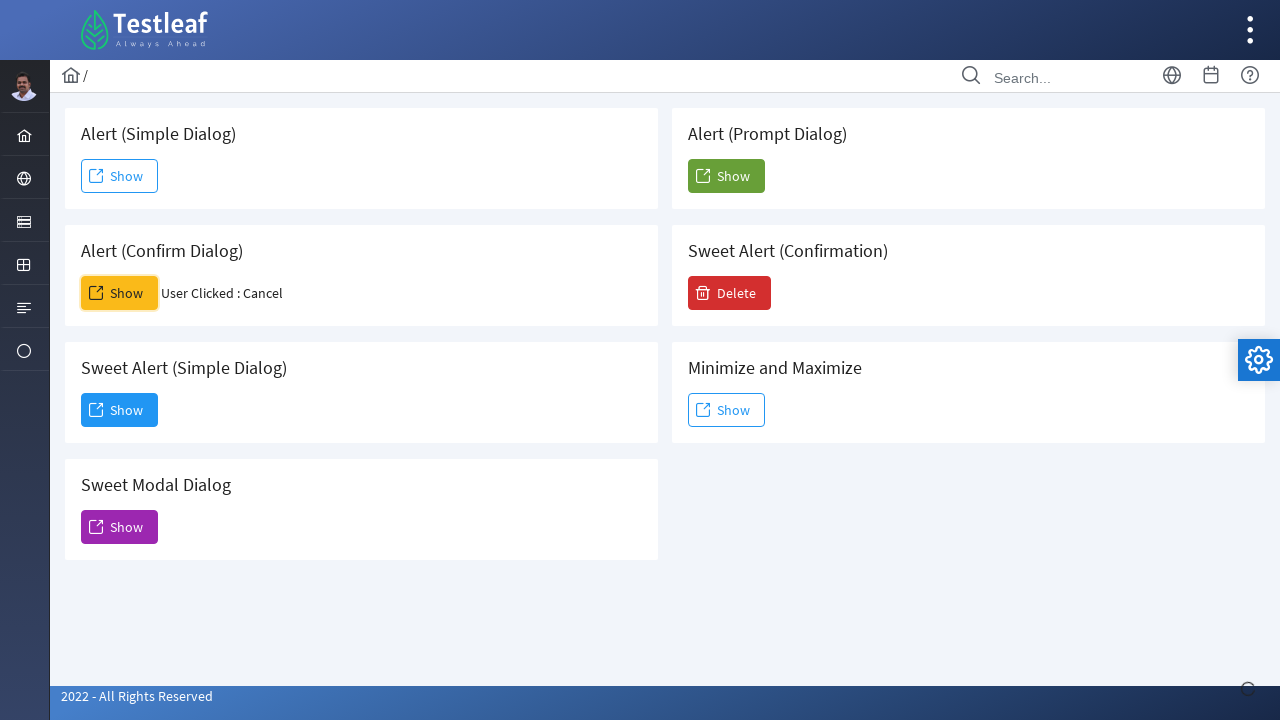

Set up dialog handler to dismiss confirm alert
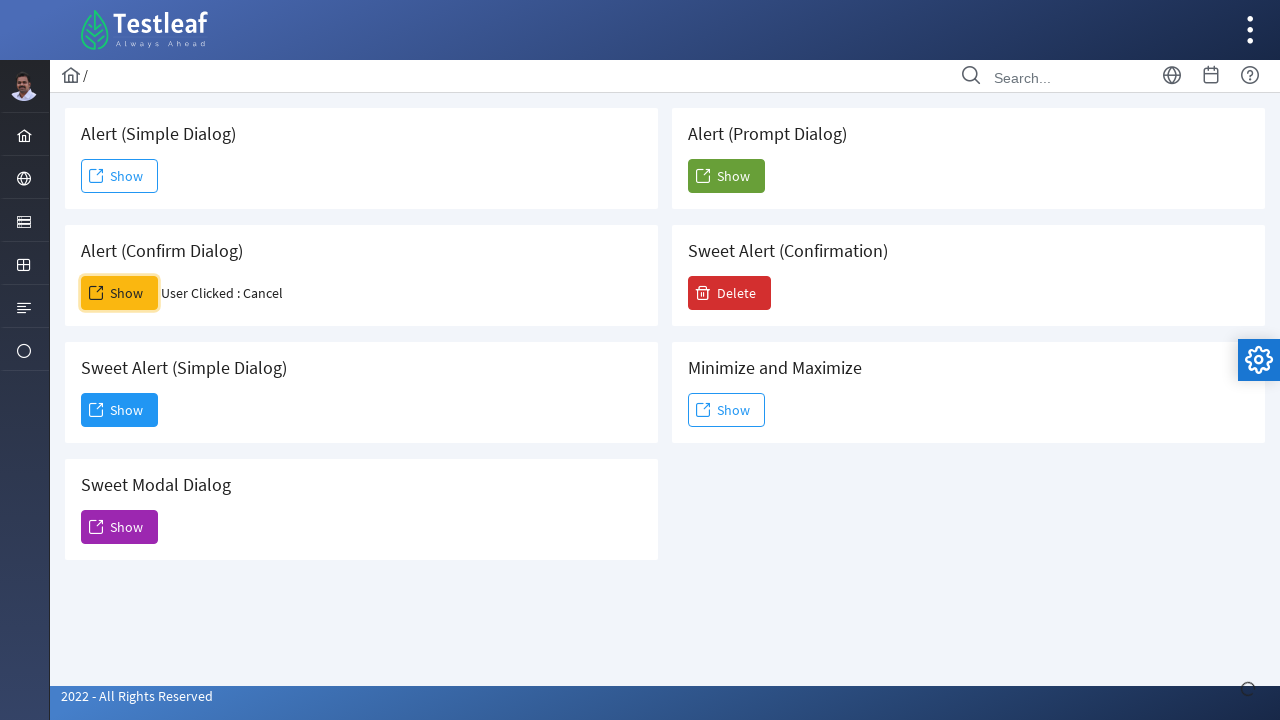

Result element appeared after alert dismissal
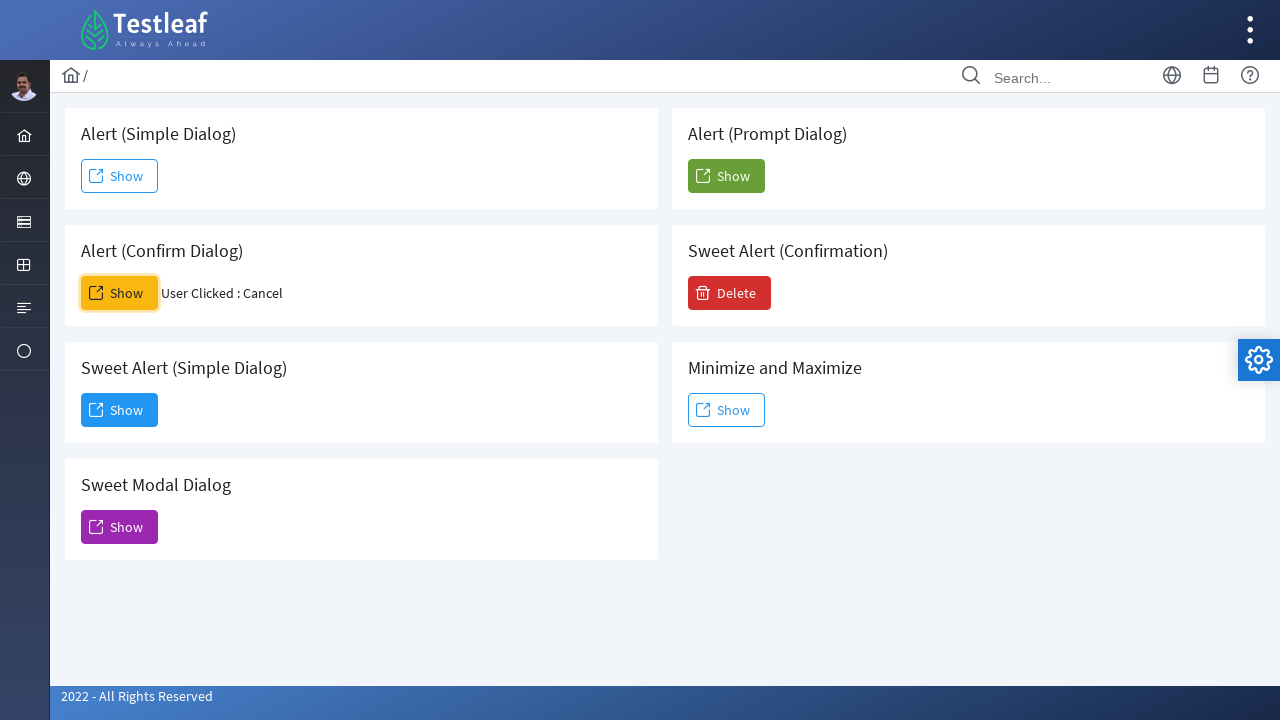

Retrieved result text from alert confirmation
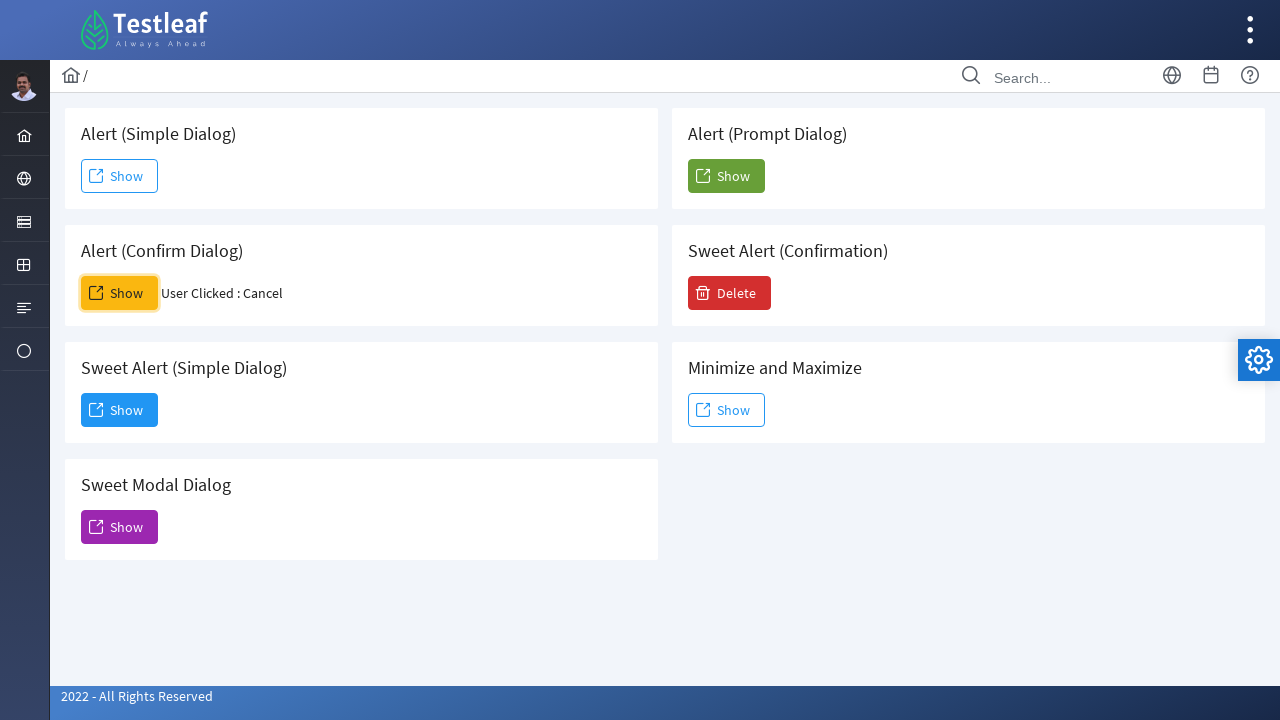

Alert was successfully dismissed - 'Cancel' text found in result
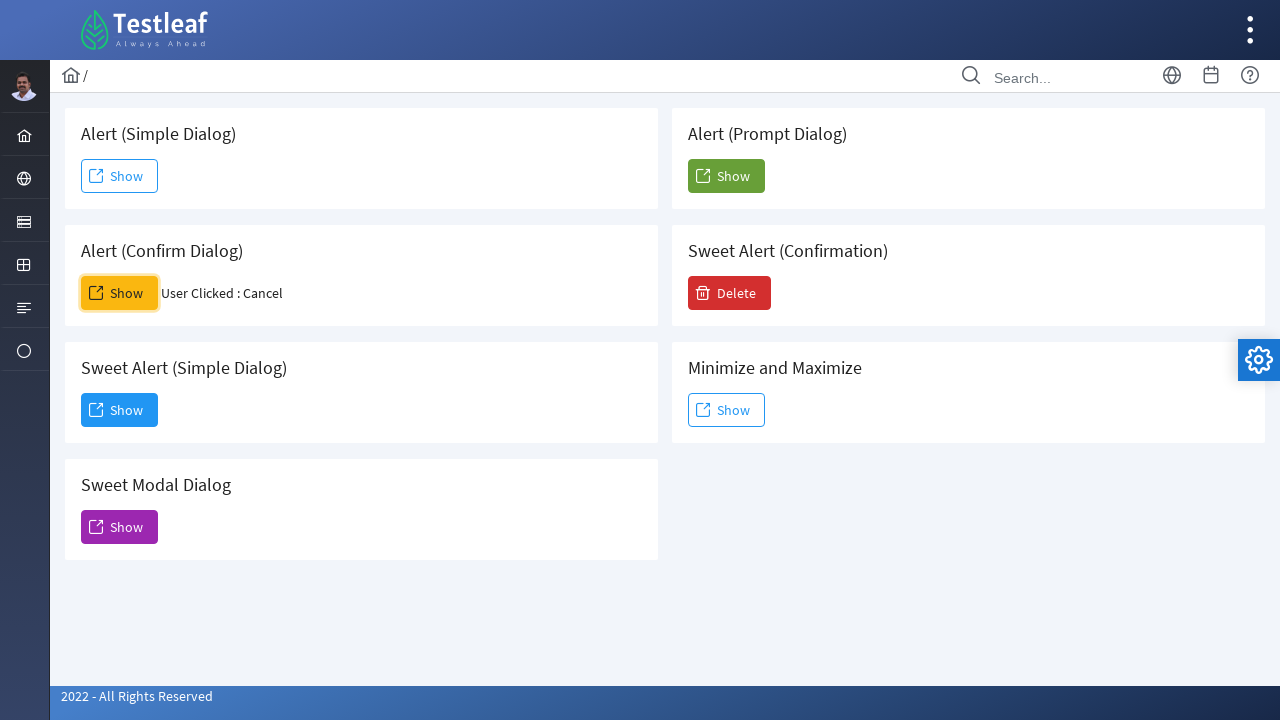

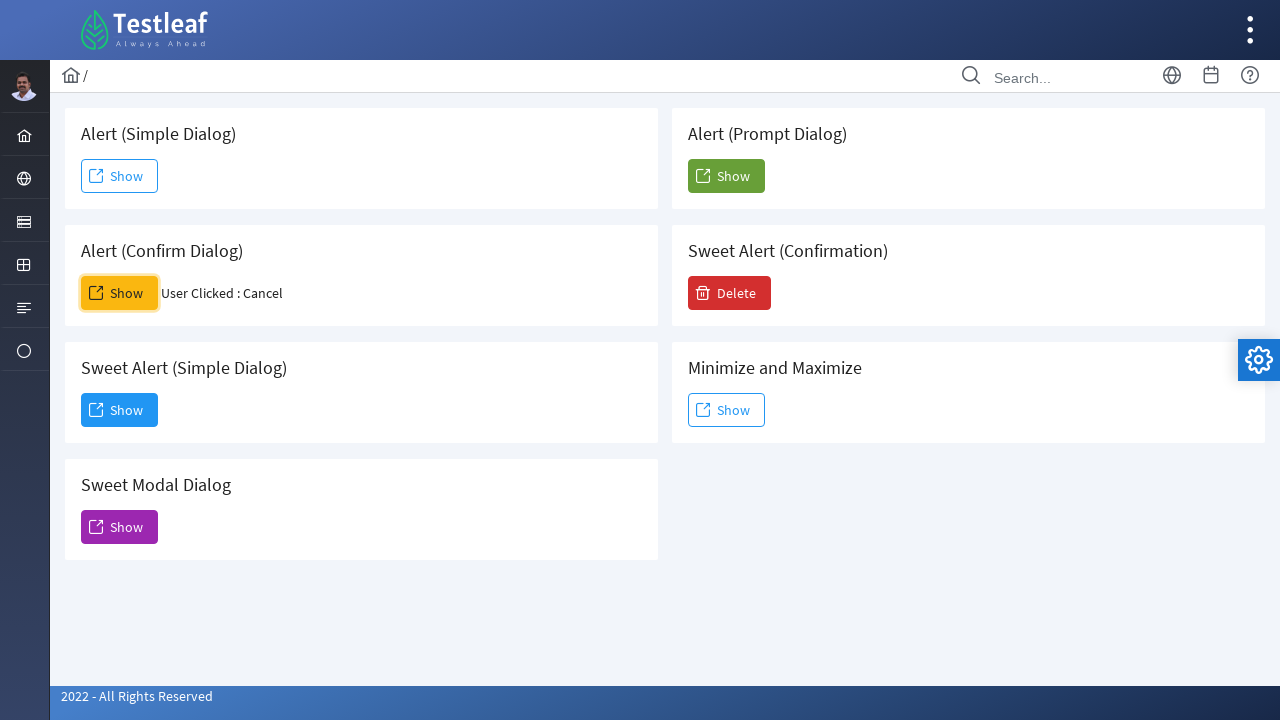